Tests radio button selection functionality by checking male and female radio buttons and verifying their selected states, then clicks a link

Starting URL: https://testautomationpractice.blogspot.com/

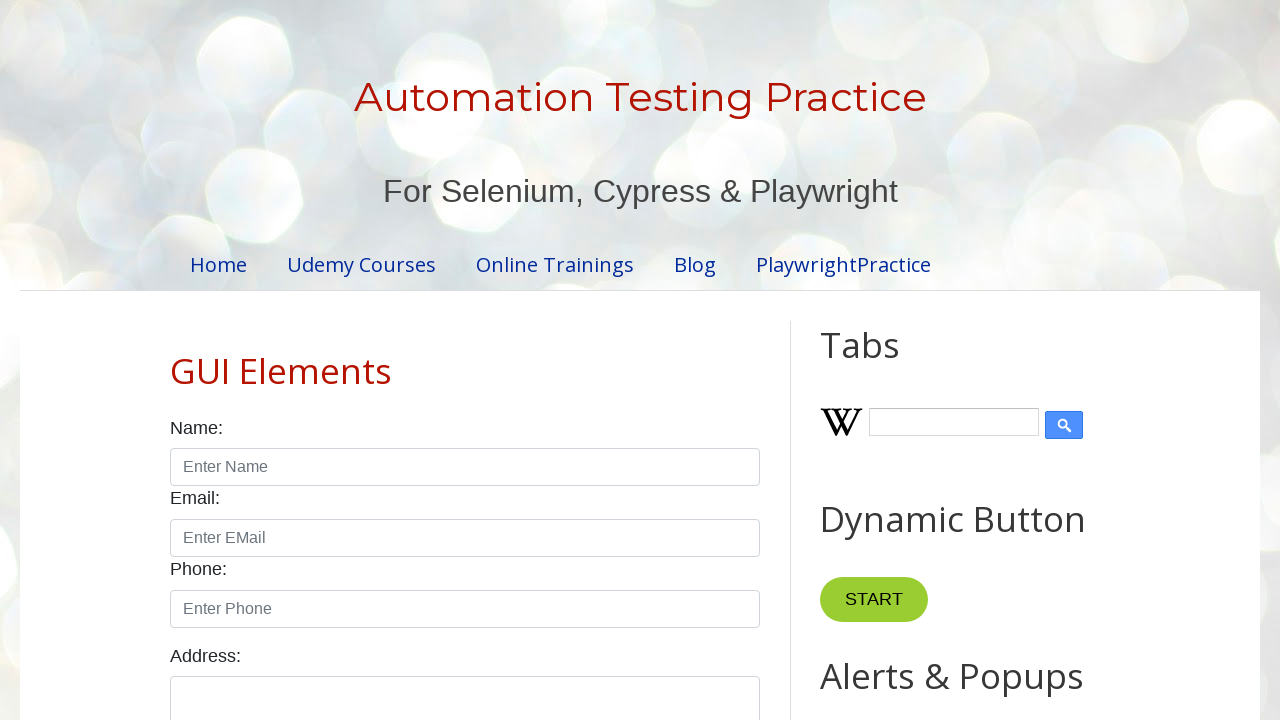

Located male radio button element
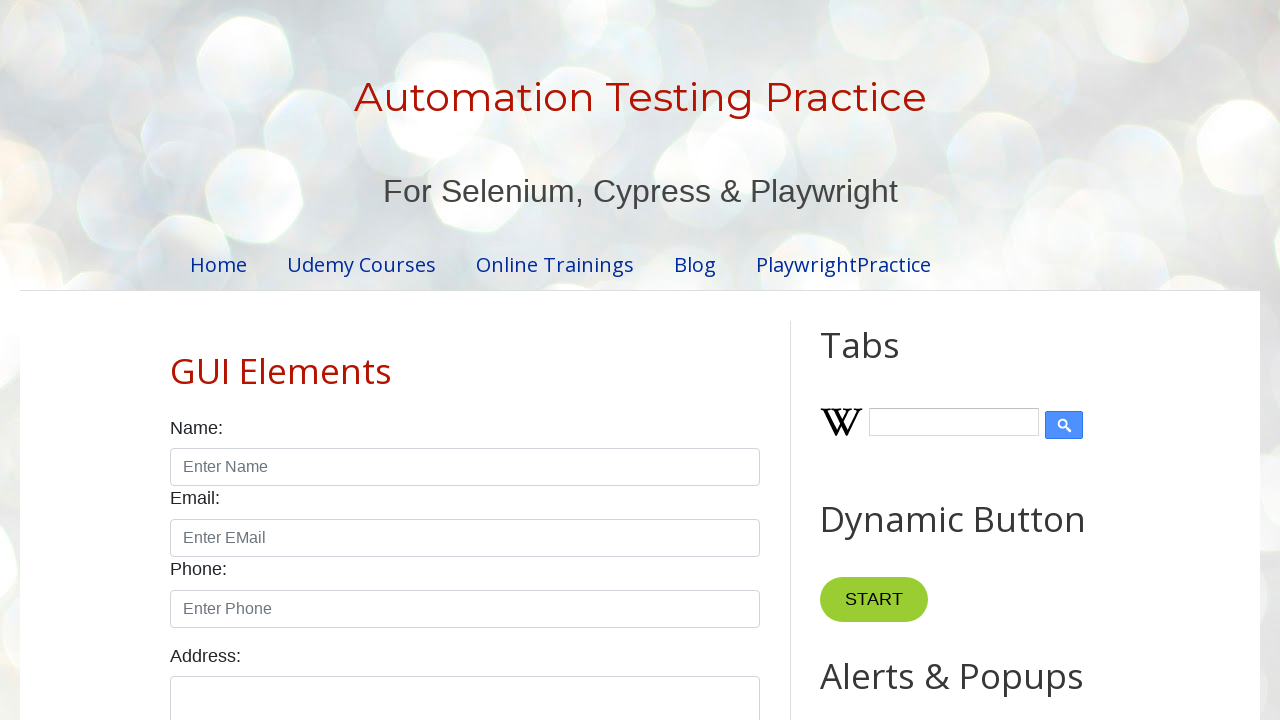

Located female radio button element
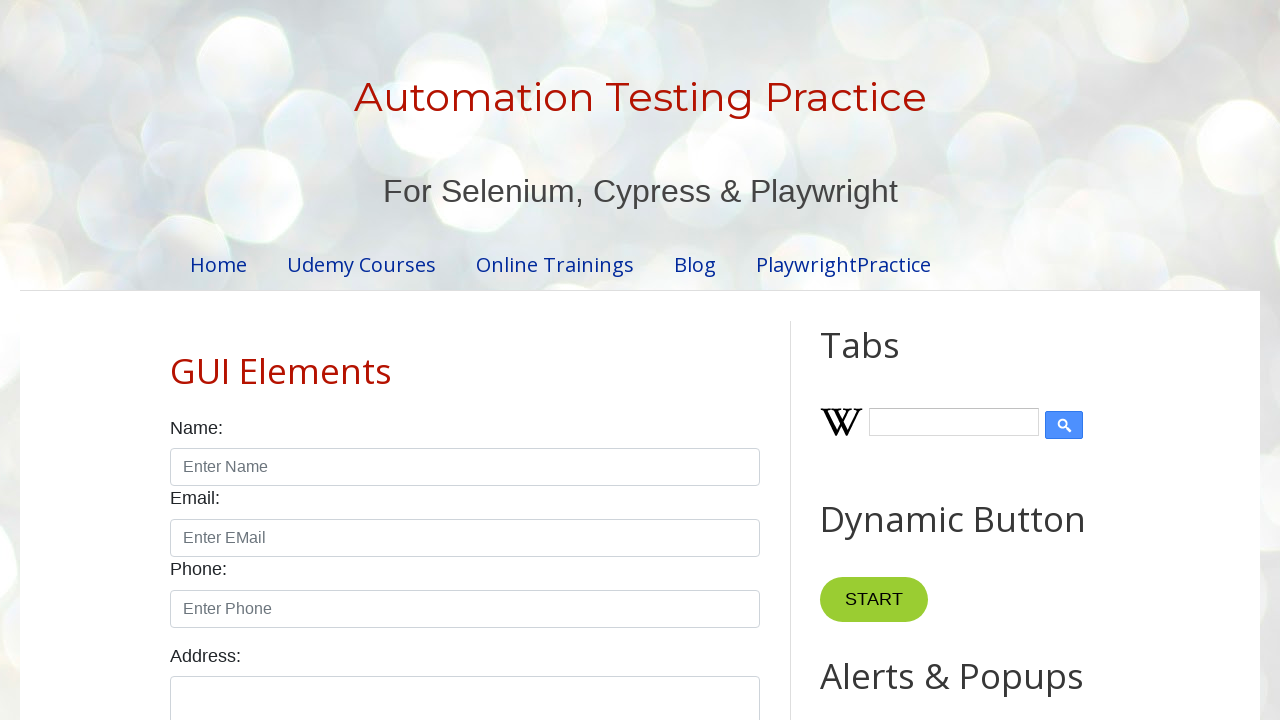

Clicked male radio button at (176, 360) on xpath=//input[@id='male']
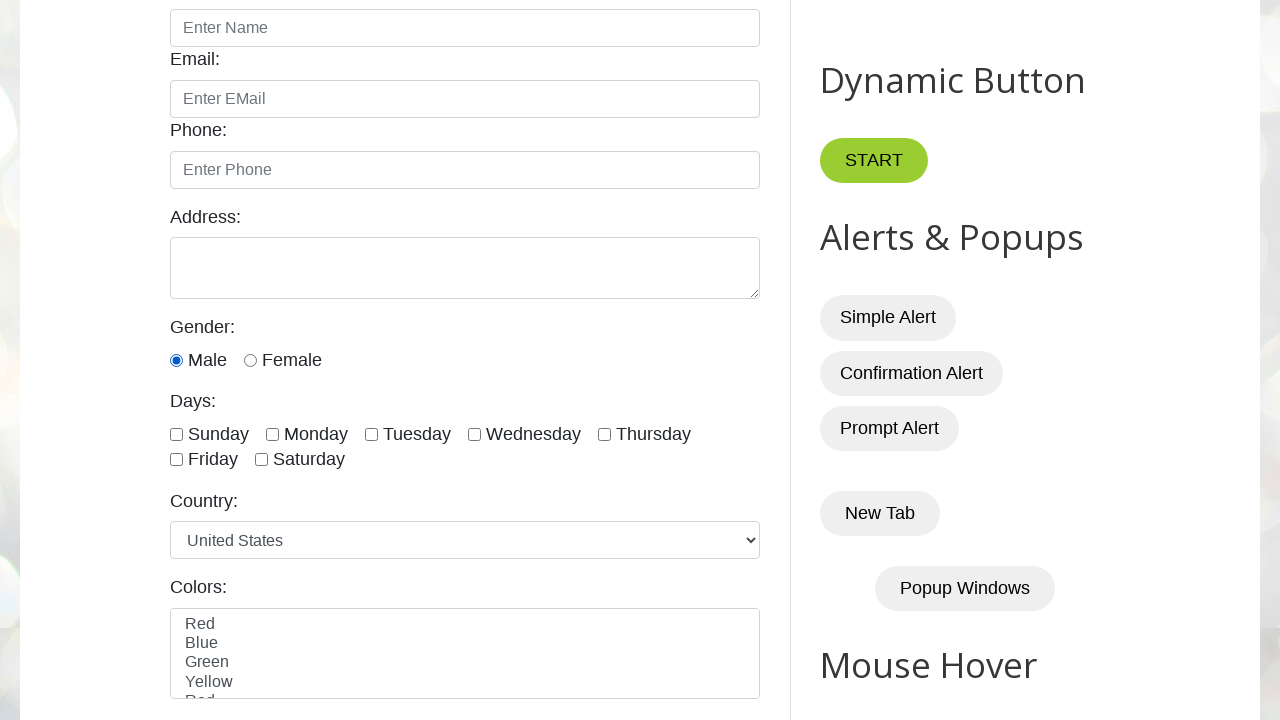

Clicked female radio button at (250, 360) on xpath=//input[@id='female']
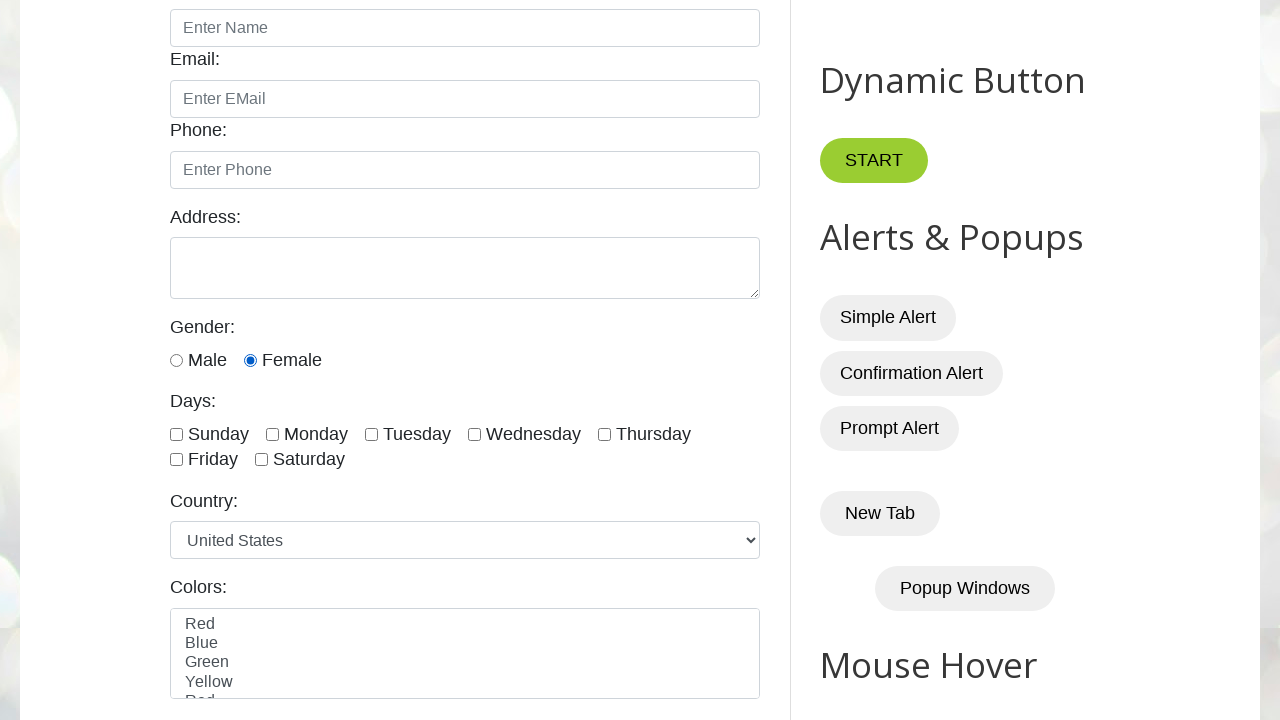

Clicked merrymoonmary link at (628, 658) on text=merrymoonmary
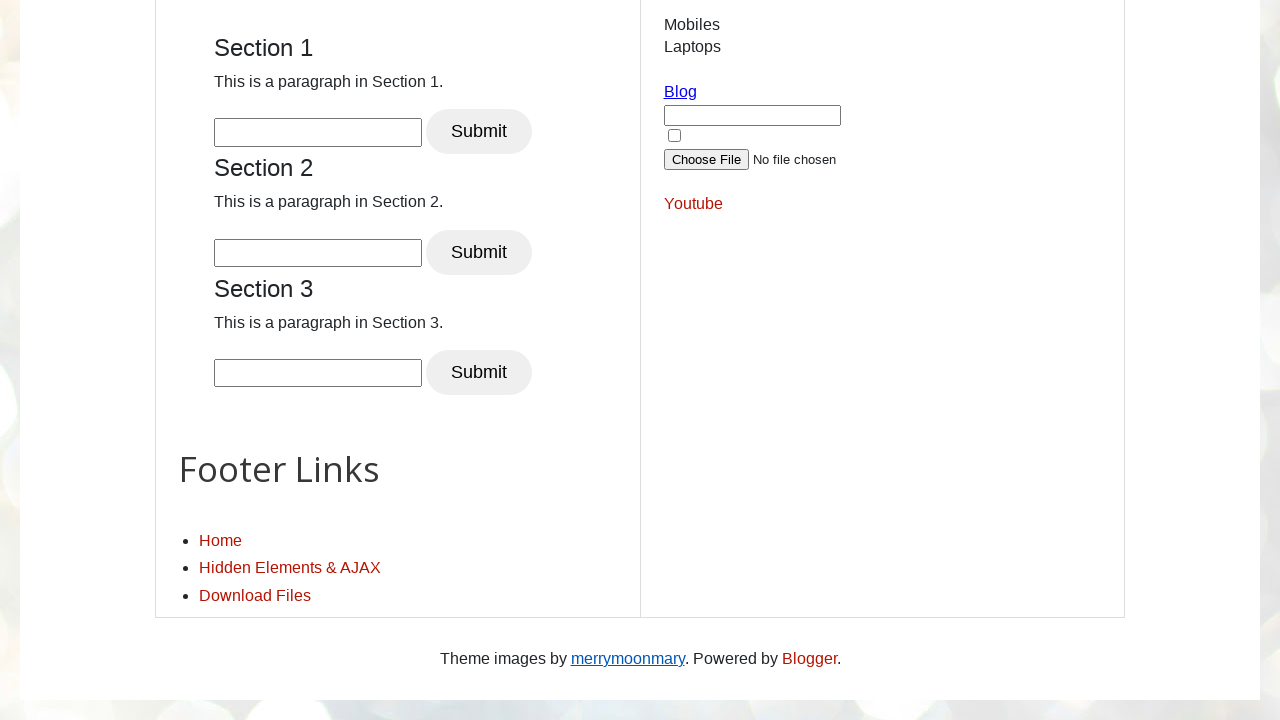

Waited 5 seconds for navigation to complete
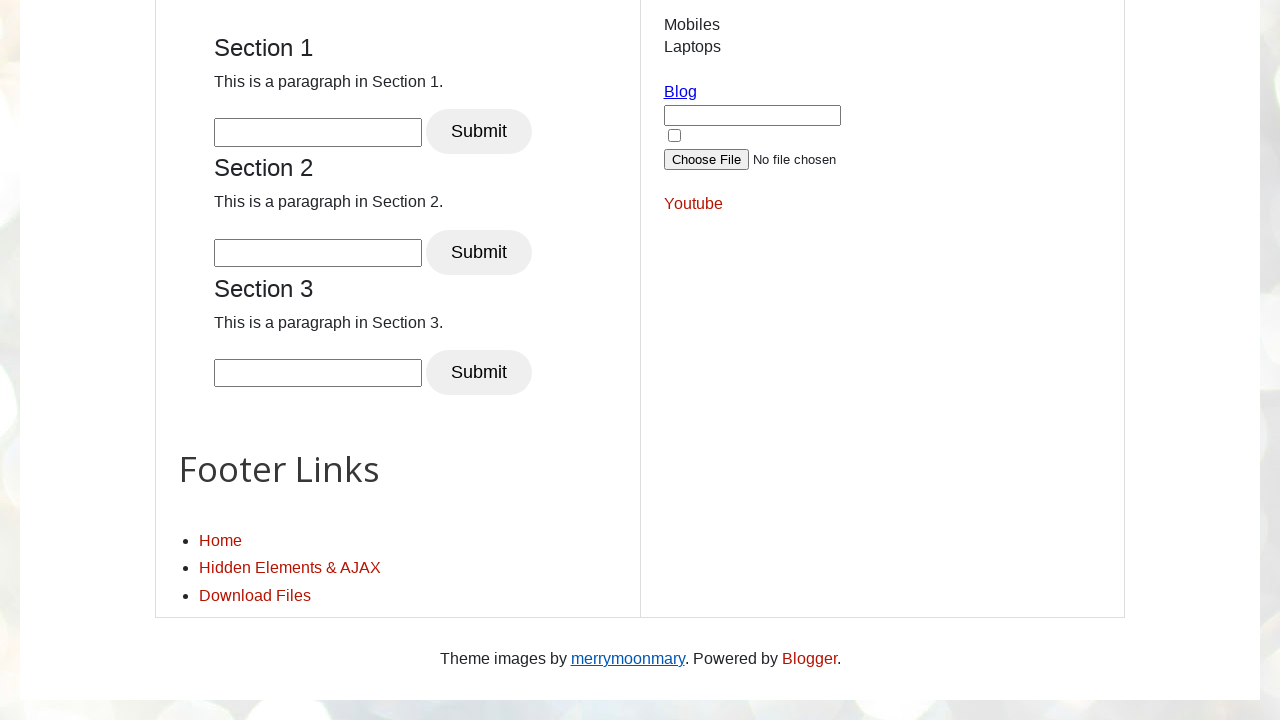

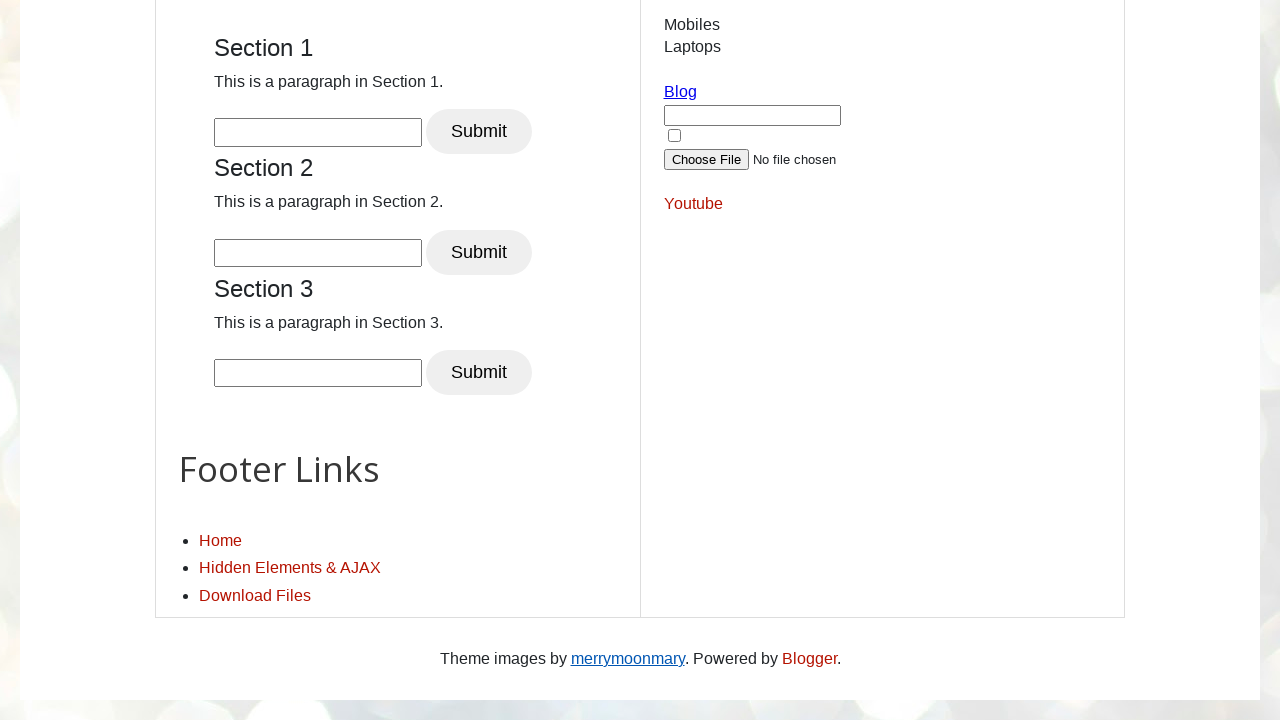